Navigates to the OrangeHRM demo page and verifies the page loads by checking the page title is present.

Starting URL: https://opensource-demo.orangehrmlive.com/

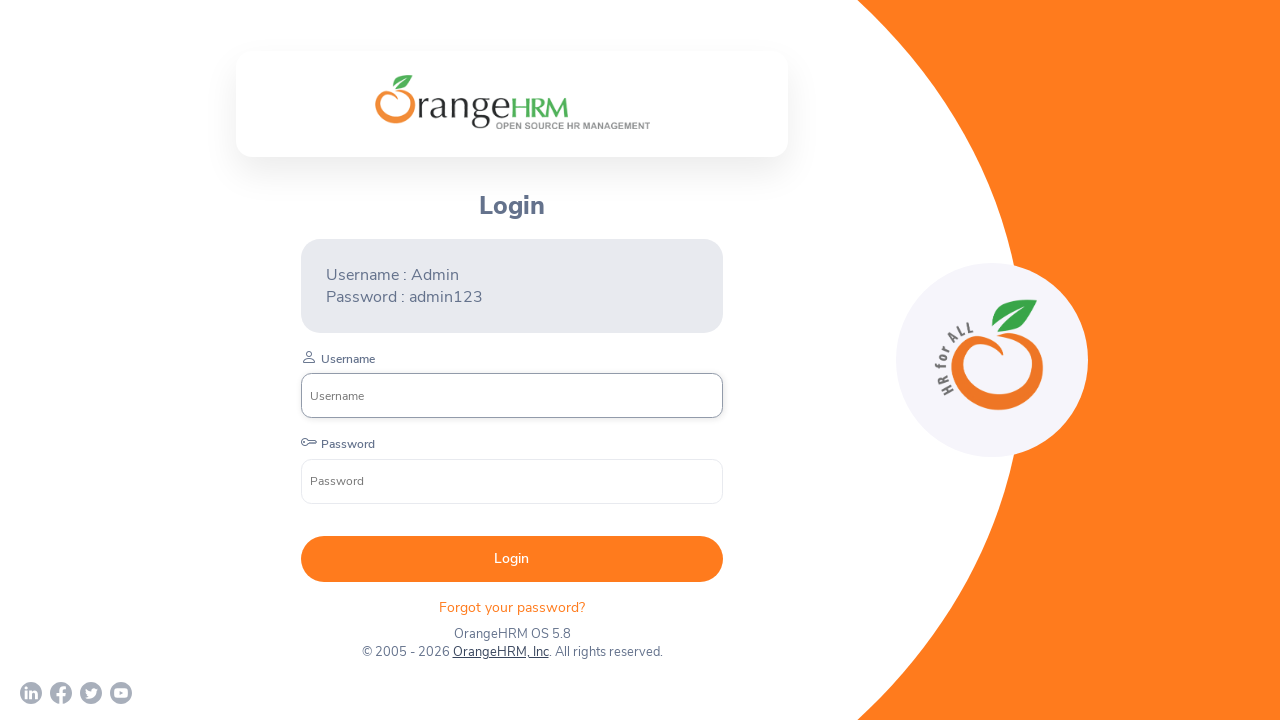

Navigated to OrangeHRM demo page
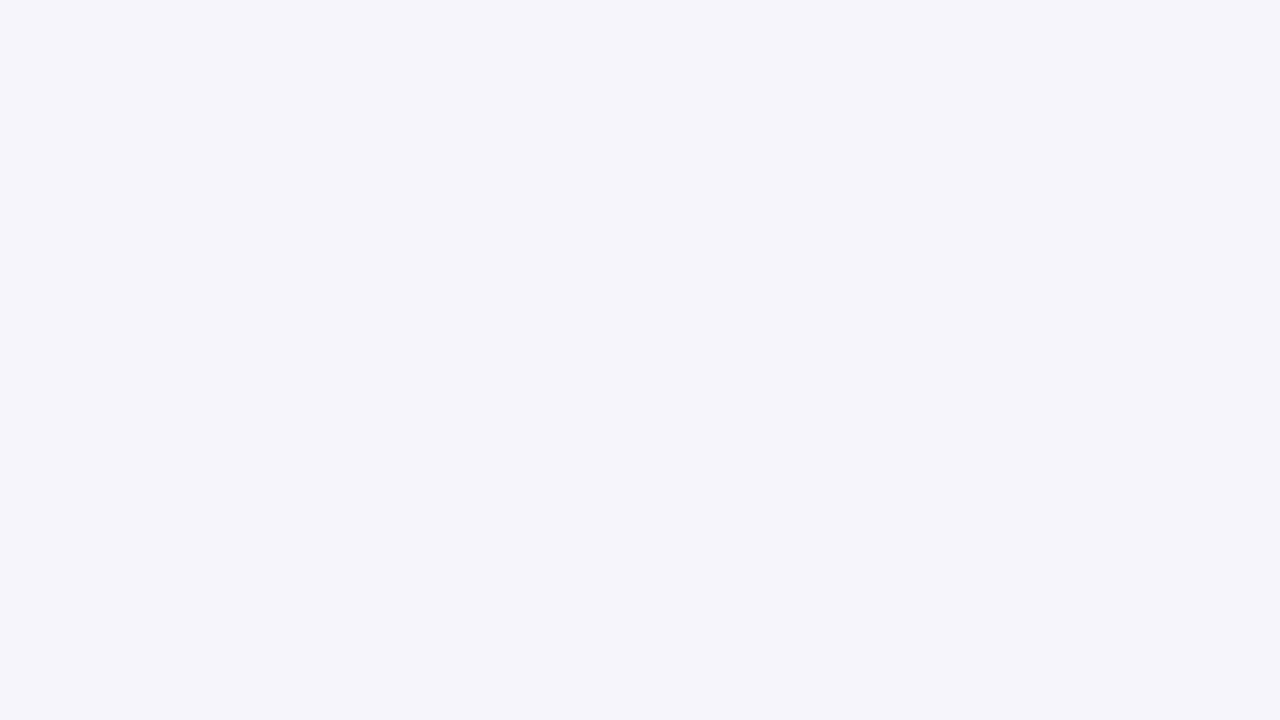

Page loaded - DOM content ready
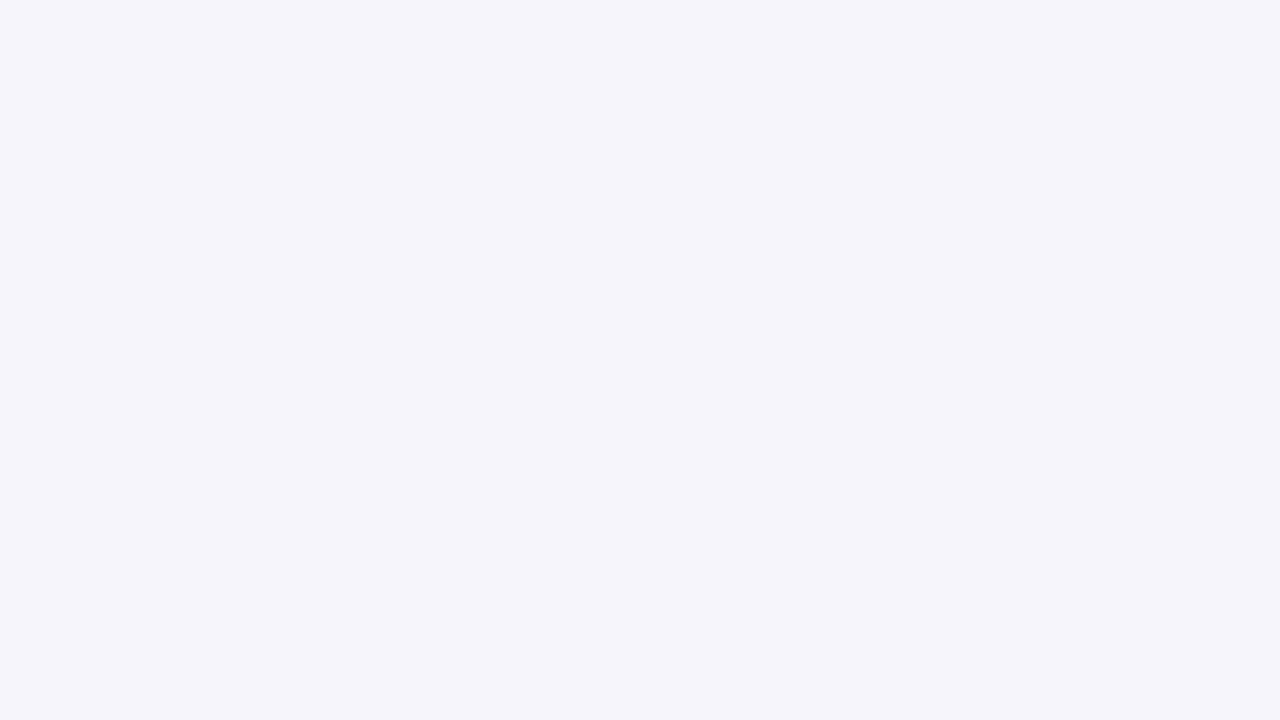

Retrieved page title: OrangeHRM
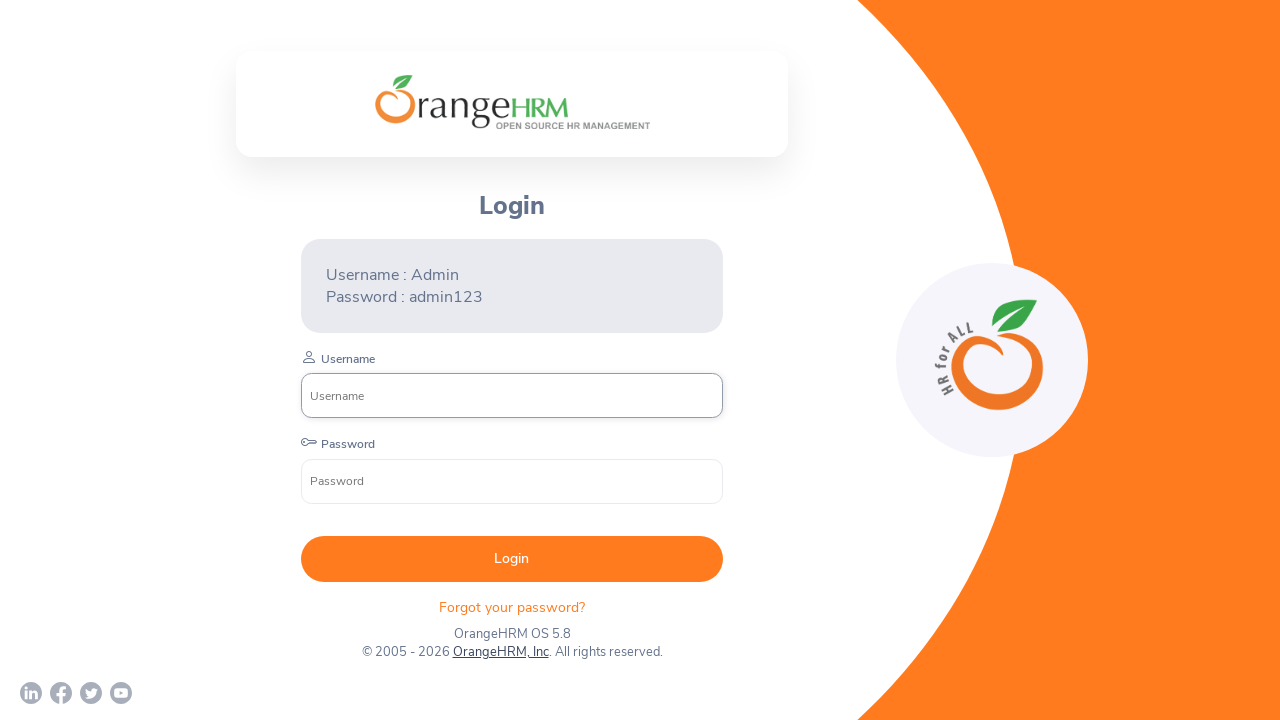

Printed page title to console
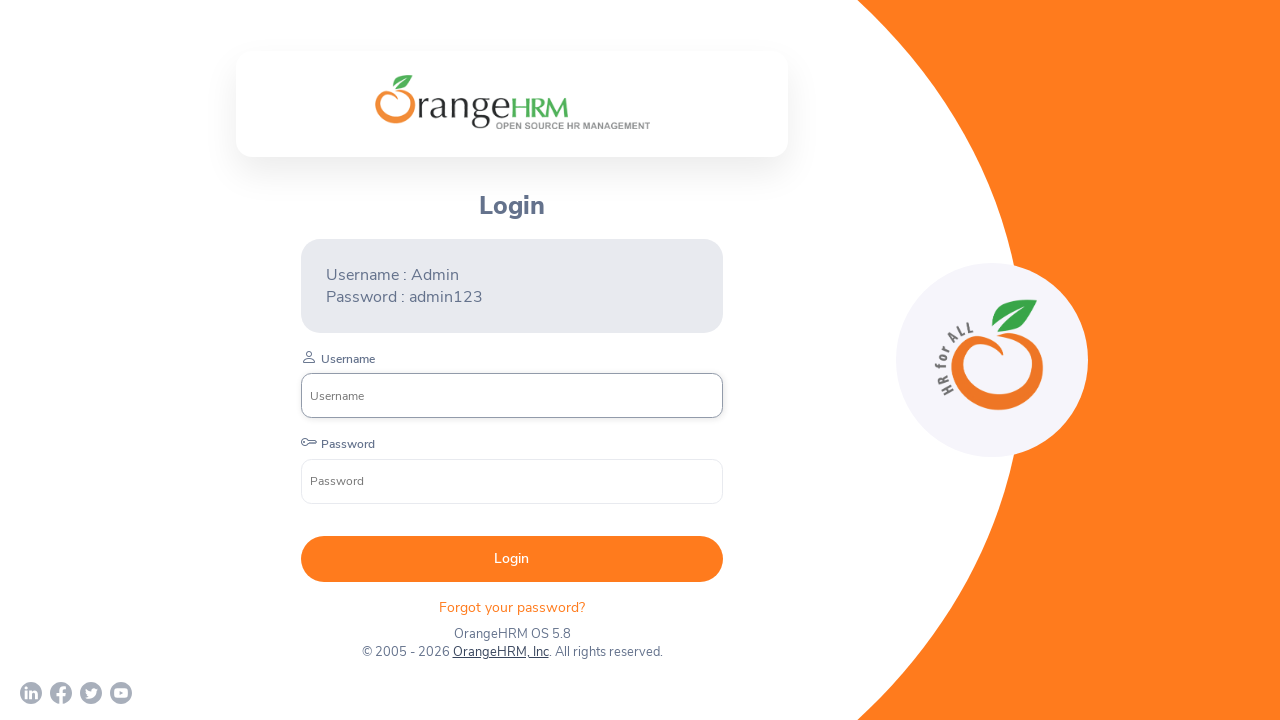

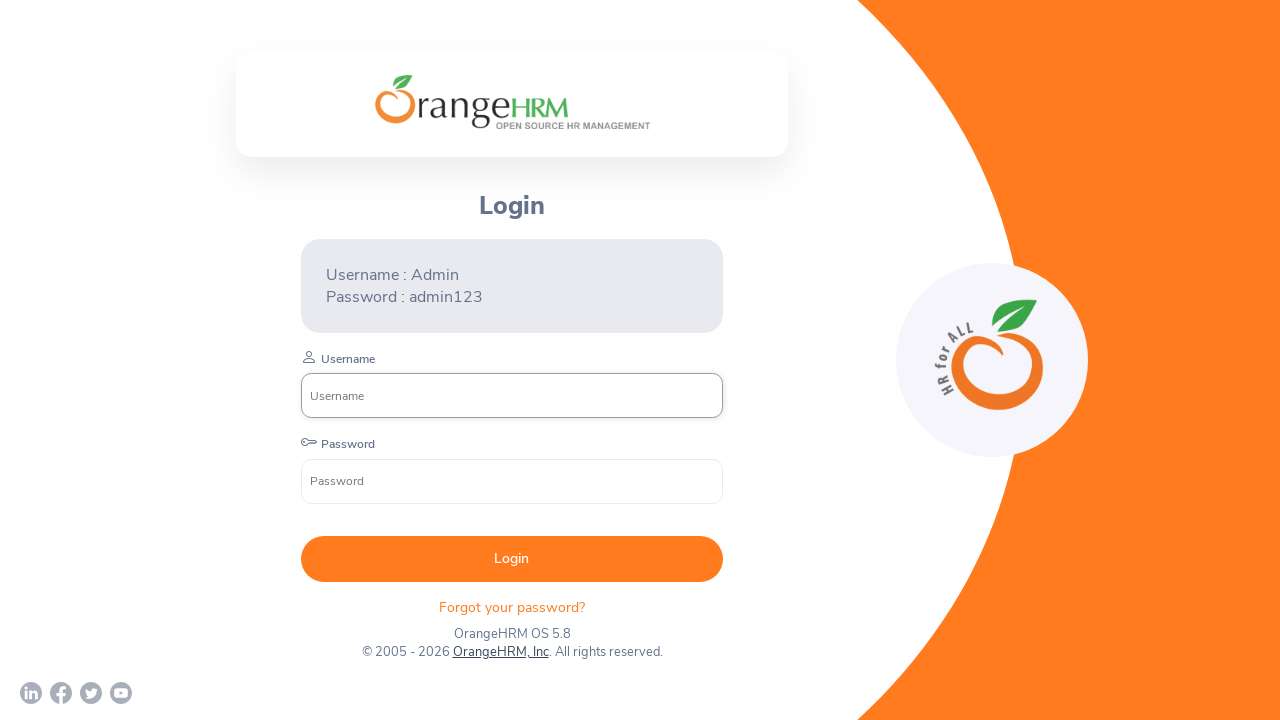